Tests radio button selection functionality by selecting a favorite color (Red) and favorite sport (Football), then verifying the selections

Starting URL: https://practice.cydeo.com/

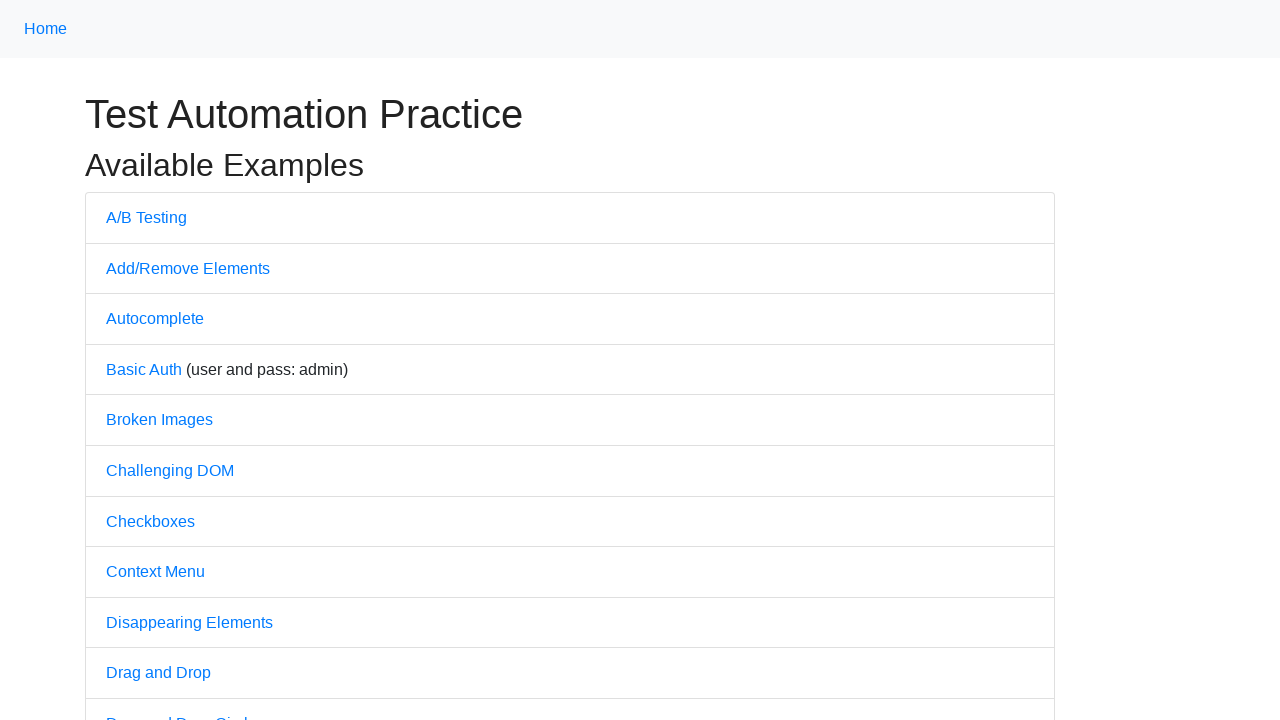

Clicked on Radio Buttons link to navigate to radio buttons page at (156, 360) on text=Radio Buttons
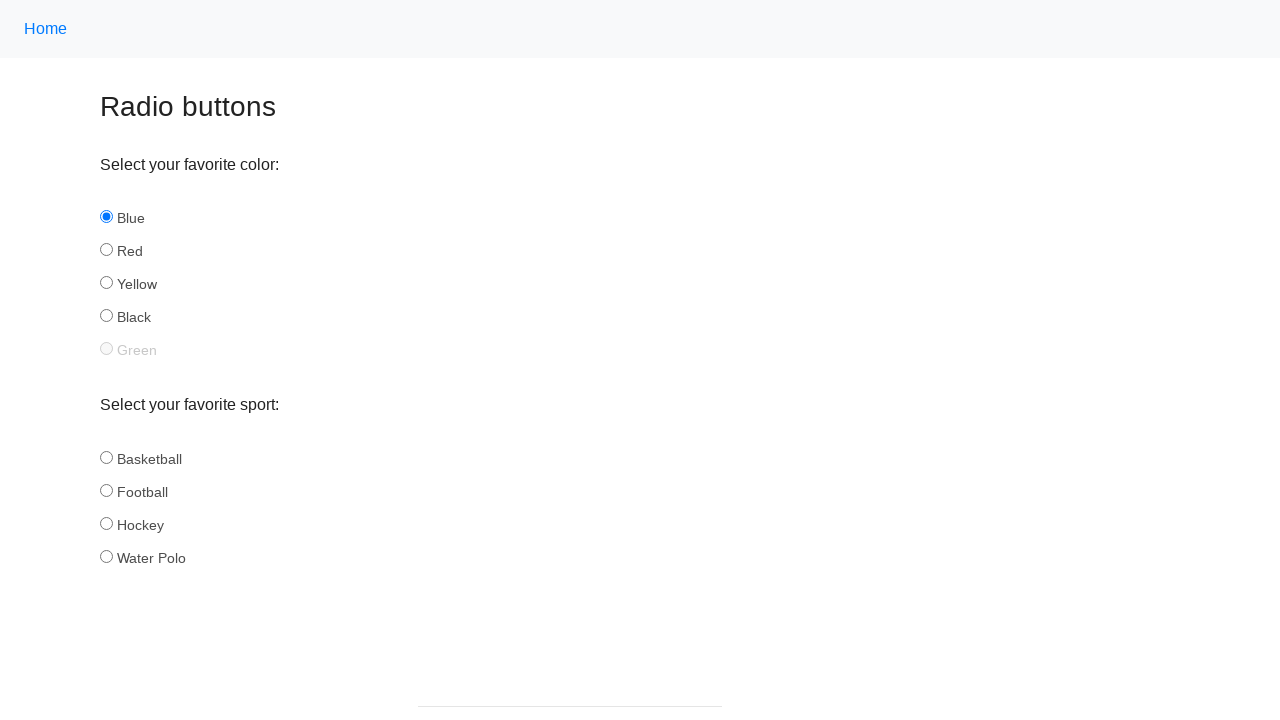

Waited for page to load (networkidle)
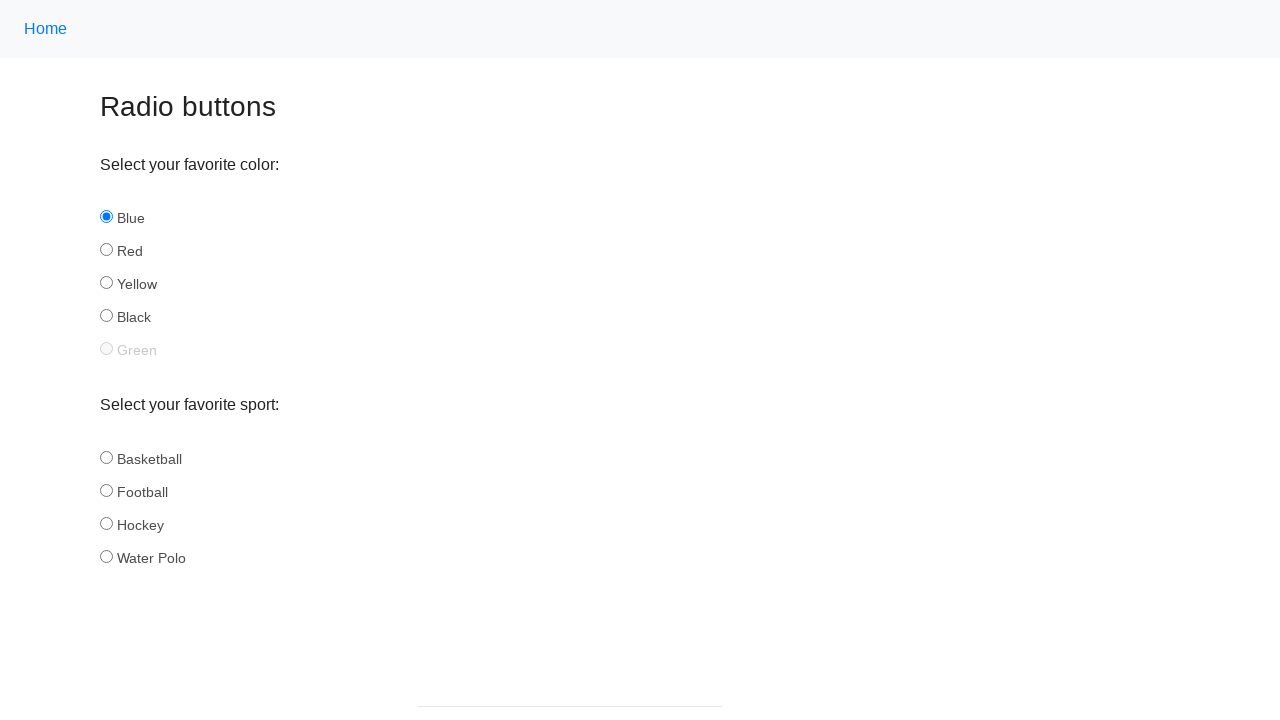

Selected Red as favorite color at (106, 250) on #red
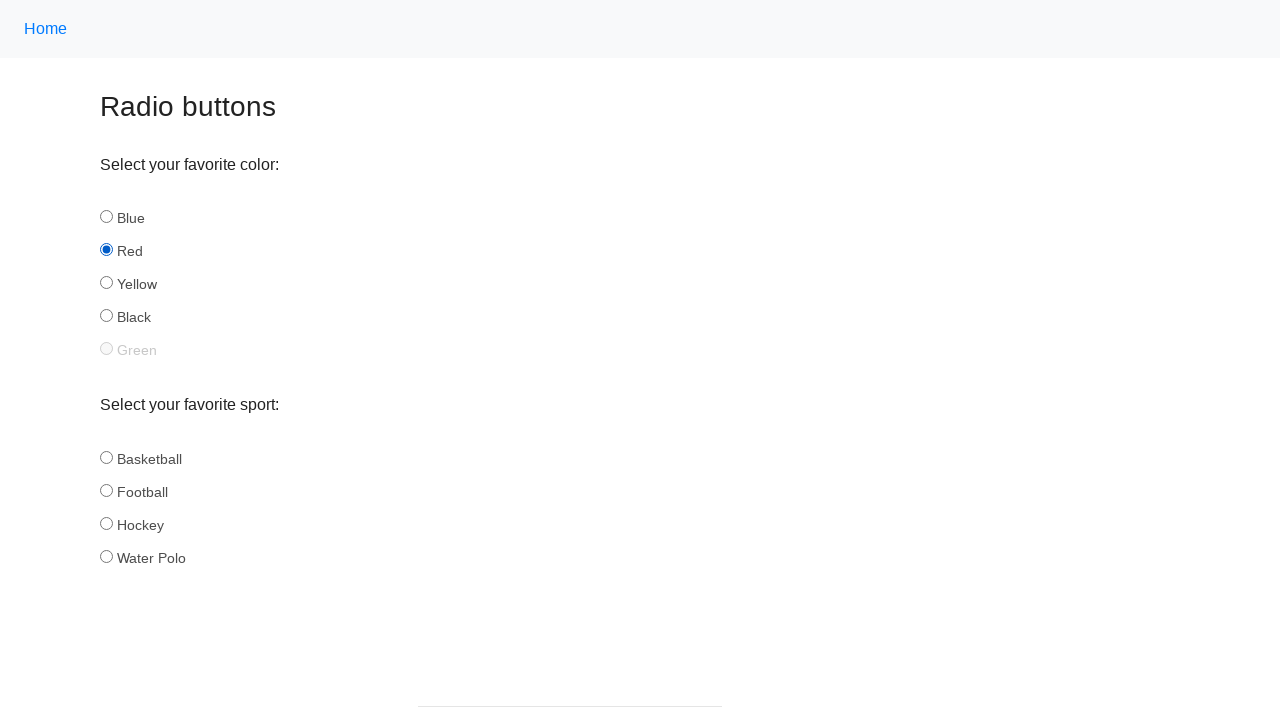

Selected Football as favorite sport at (106, 490) on #football
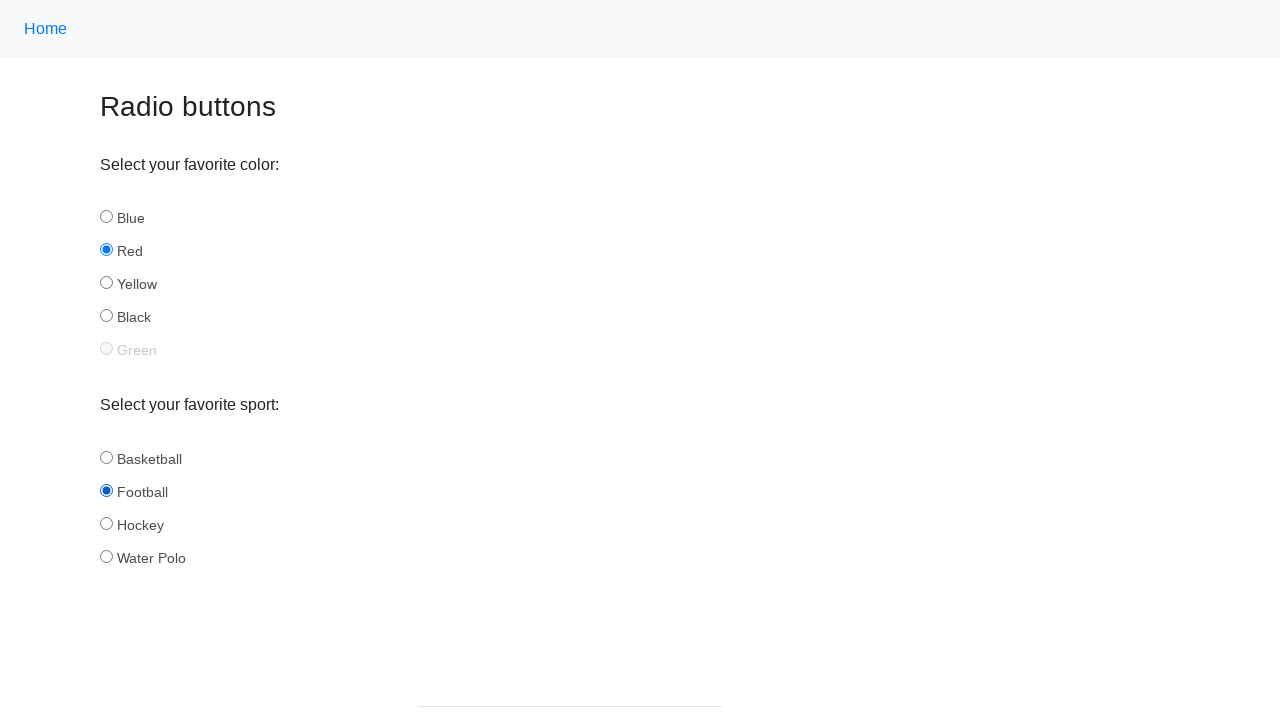

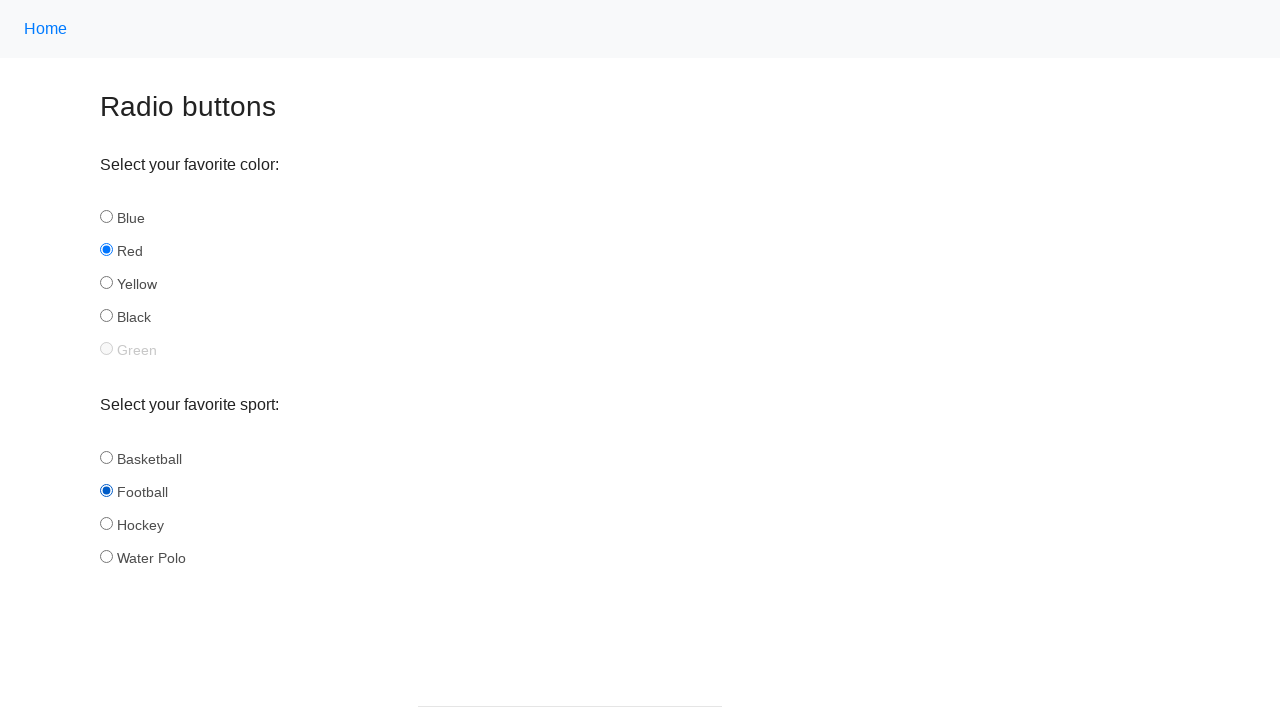